Tests search functionality on Ukrainian electronics retailer Foxtrot by searching for "Смисл" (Meaning) and verifying the no-results or alternative results element appears

Starting URL: https://www.foxtrot.com.ua/

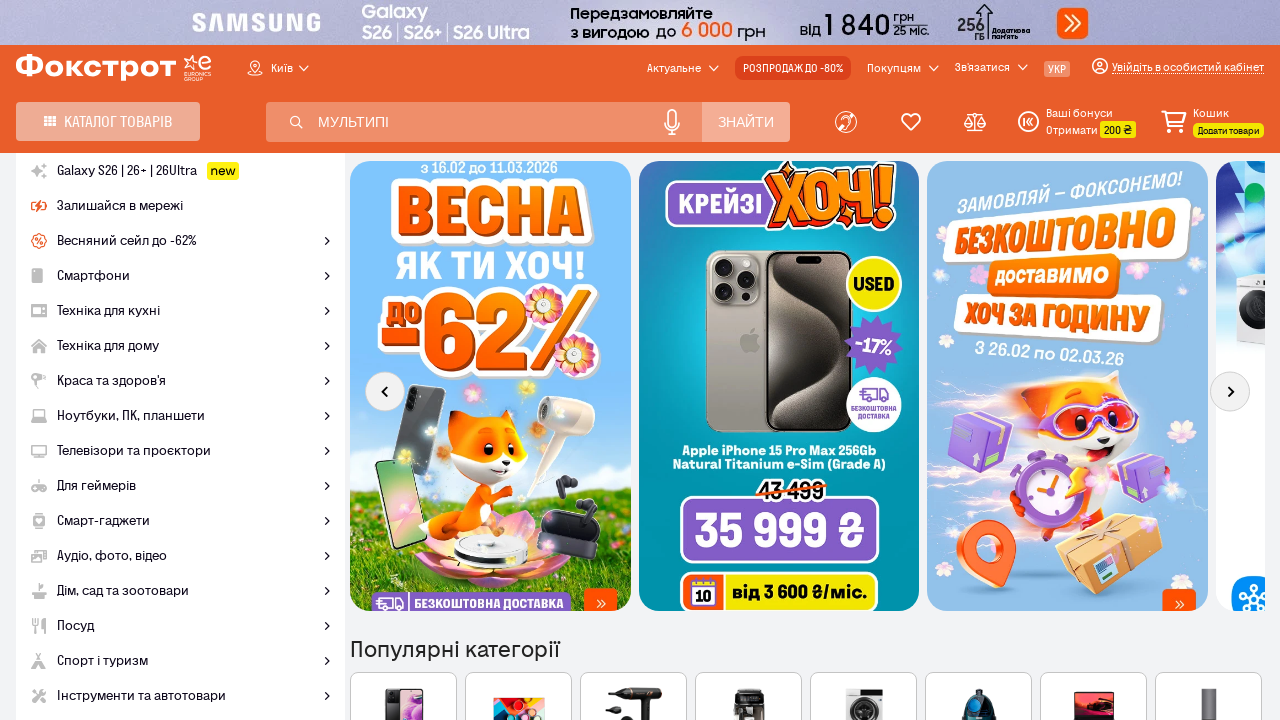

Search input field became visible
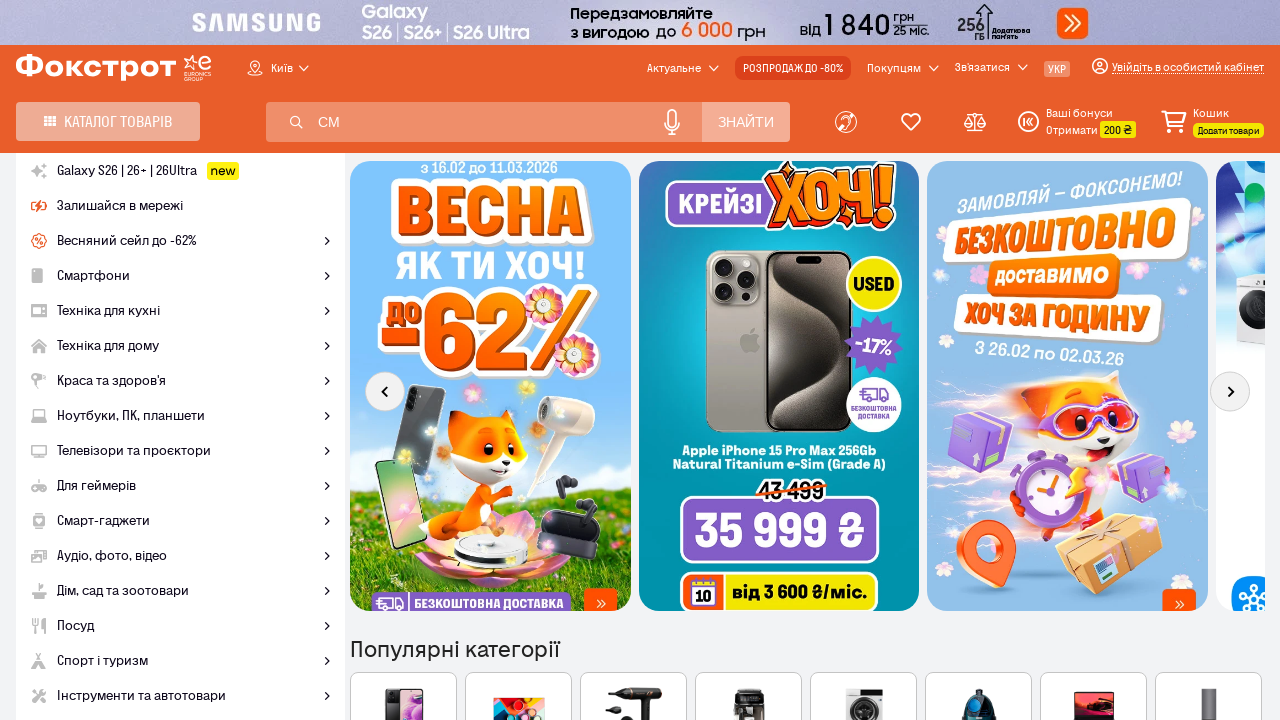

Filled search box with 'Смисл' (Meaning) on xpath=//div[2]/input[1]
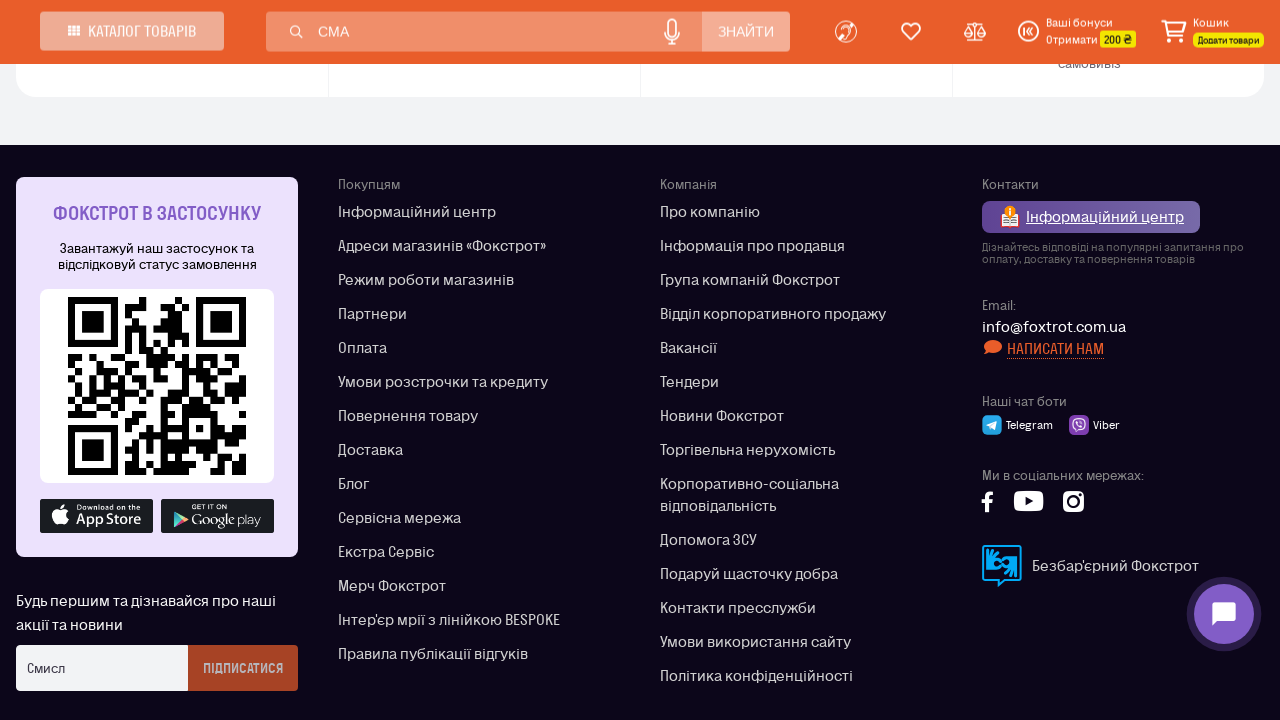

Pressed Enter to submit search query on xpath=//div[2]/input[1]
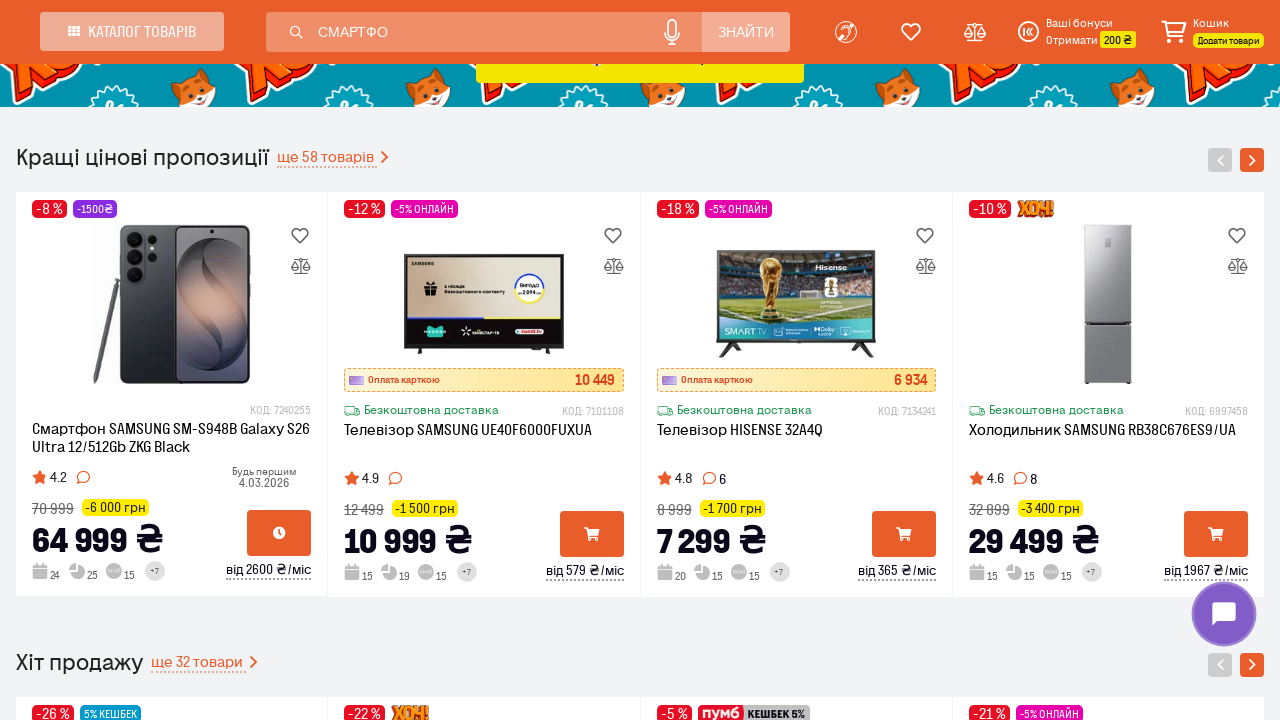

No results or alternative results element appeared
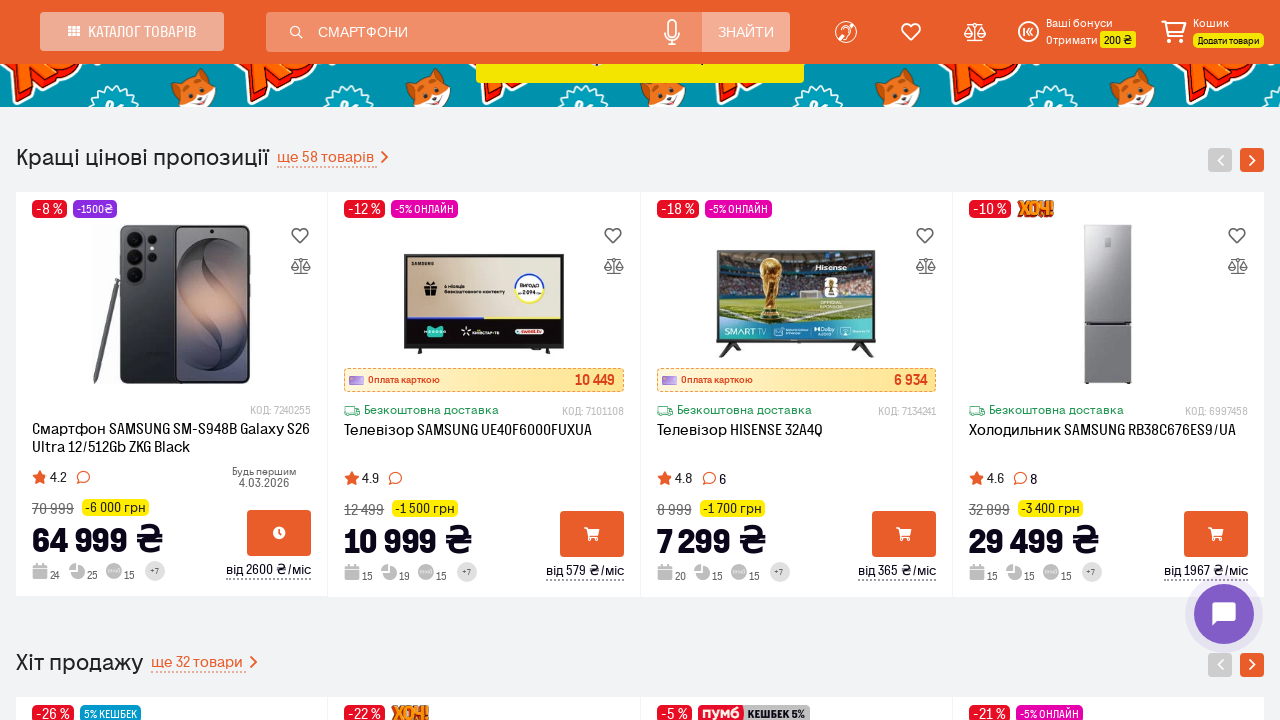

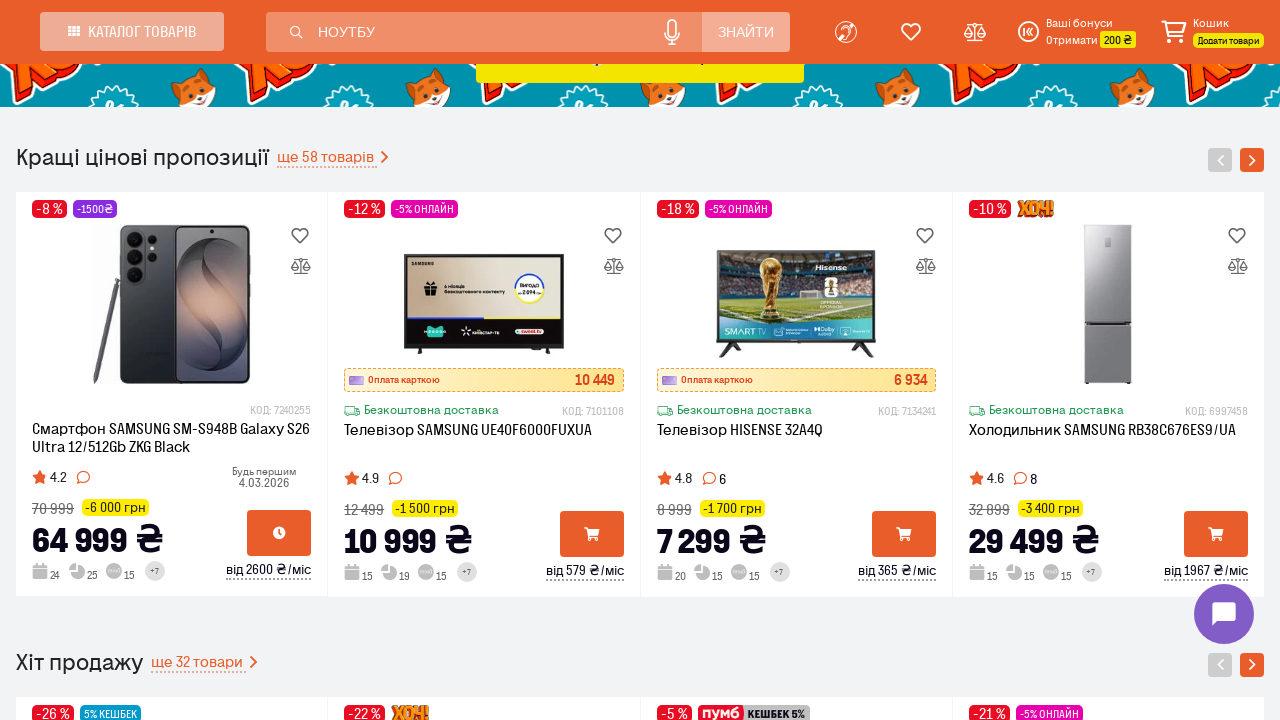